Tests hover functionality by navigating to the Hovers page and performing a mouse hover action over a user avatar image to reveal hidden content

Starting URL: https://the-internet.herokuapp.com/

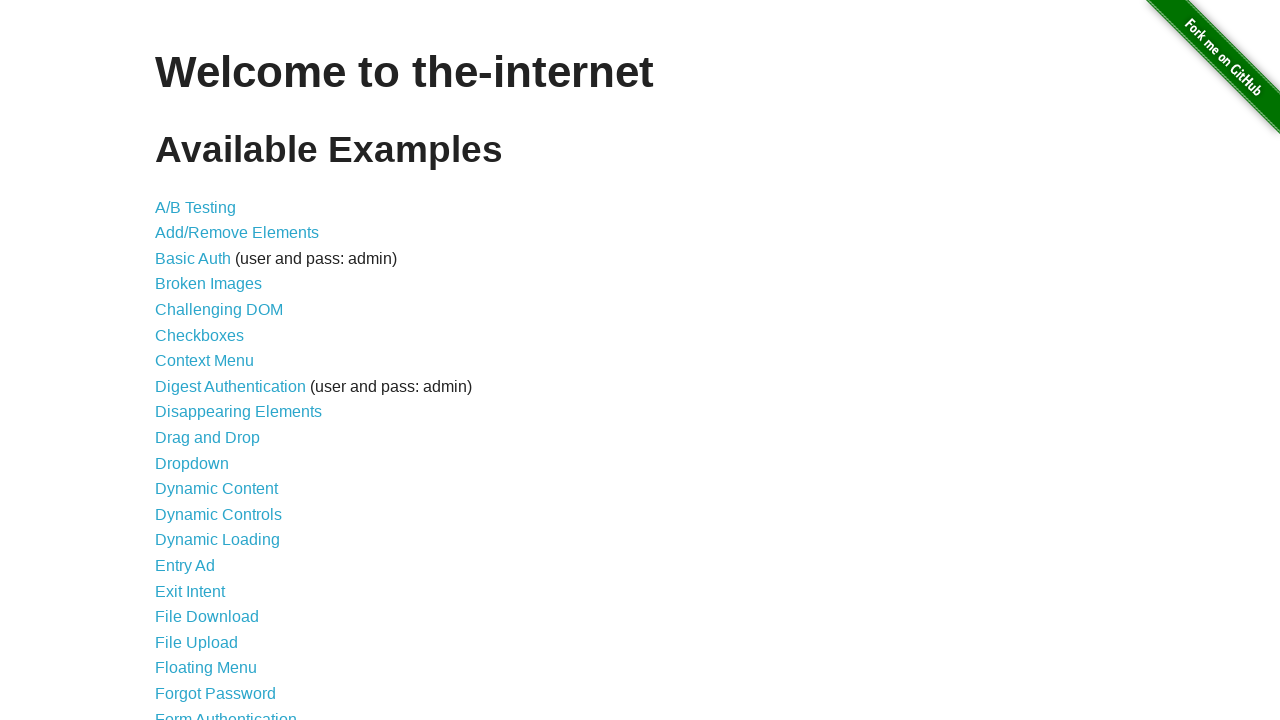

Clicked on the Hovers link to navigate to the hovers page at (180, 360) on xpath=//a[text()='Hovers']
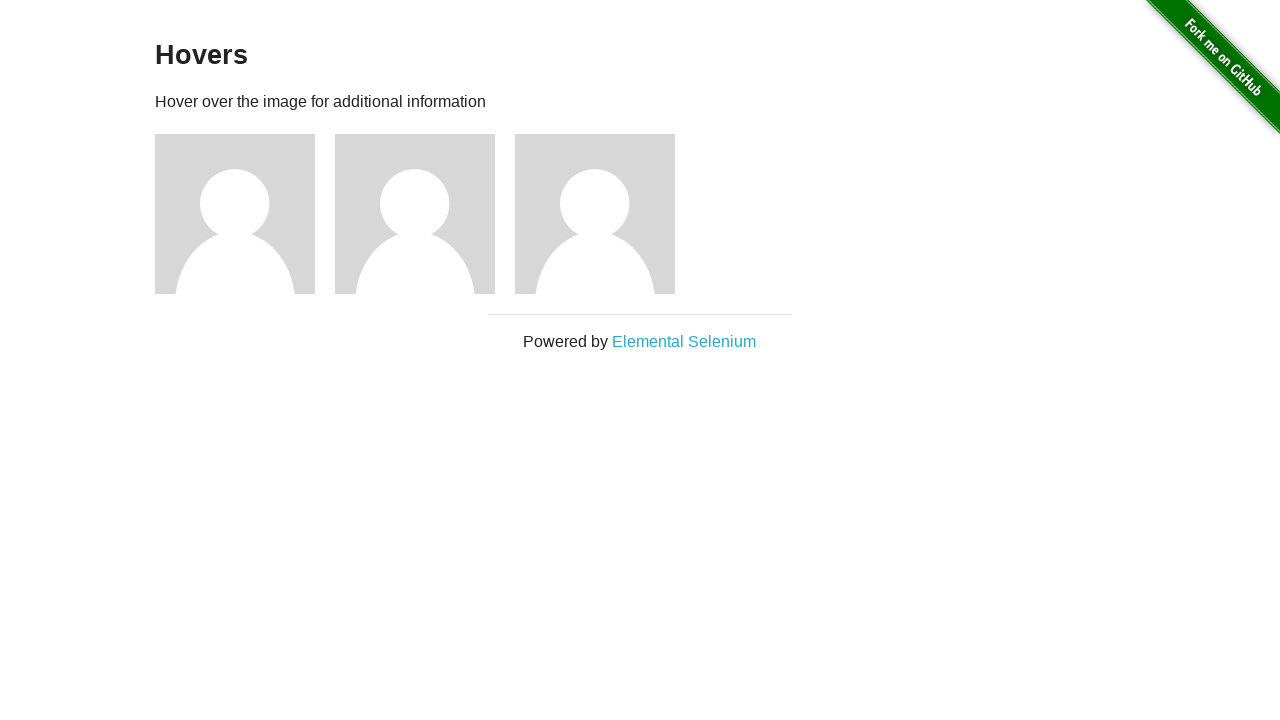

Avatar images loaded and became visible
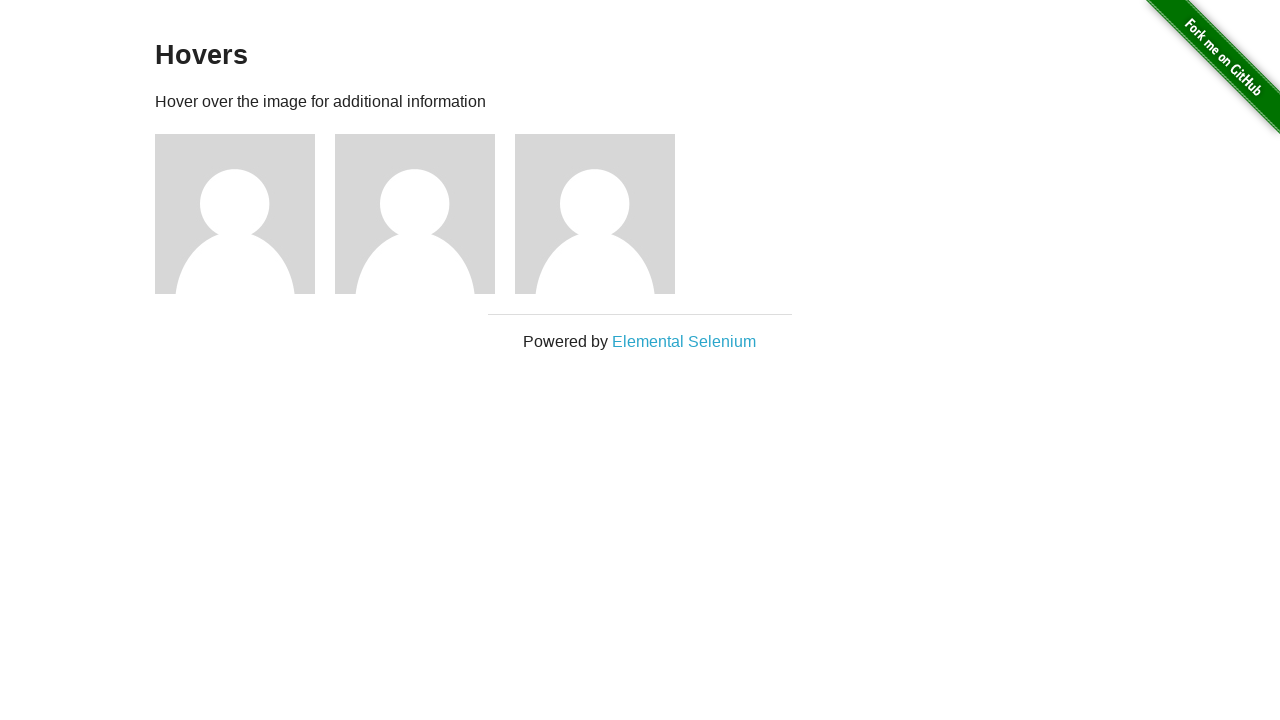

Hovered over the first user avatar image at (235, 214) on (//img[@alt='User Avatar'])[1]
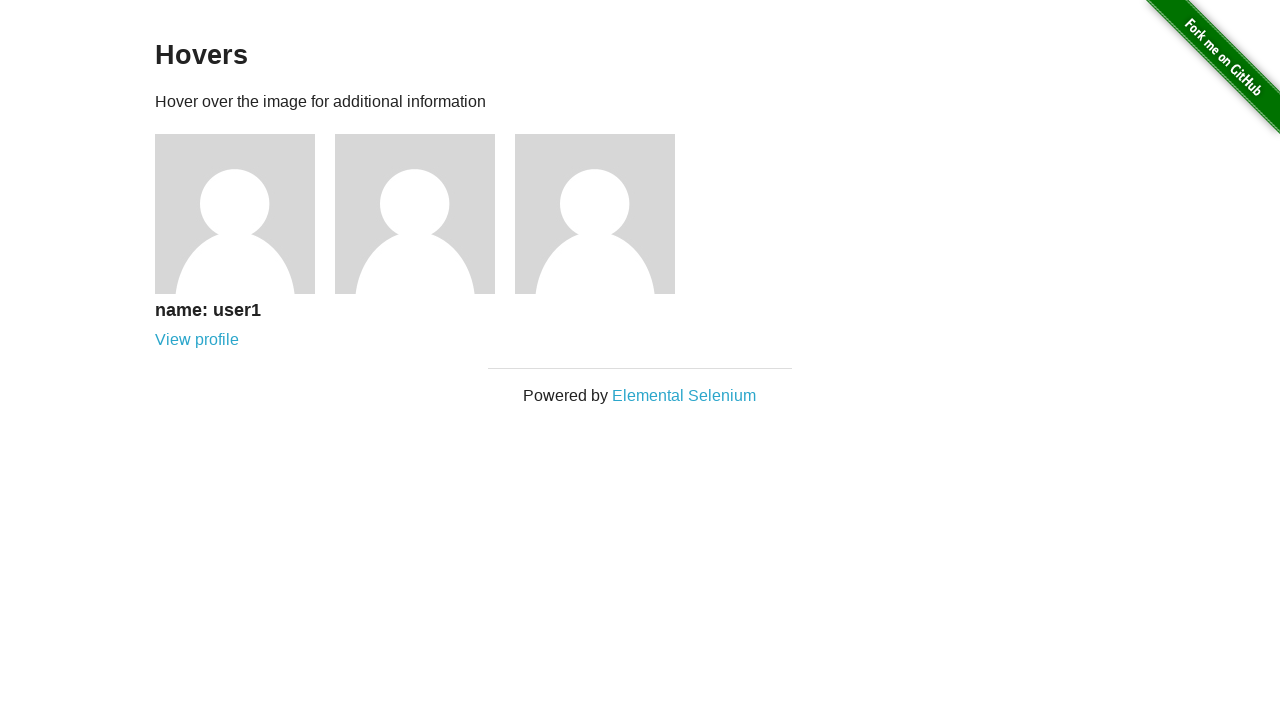

Hidden content revealed after hovering - figcaption h5 became visible
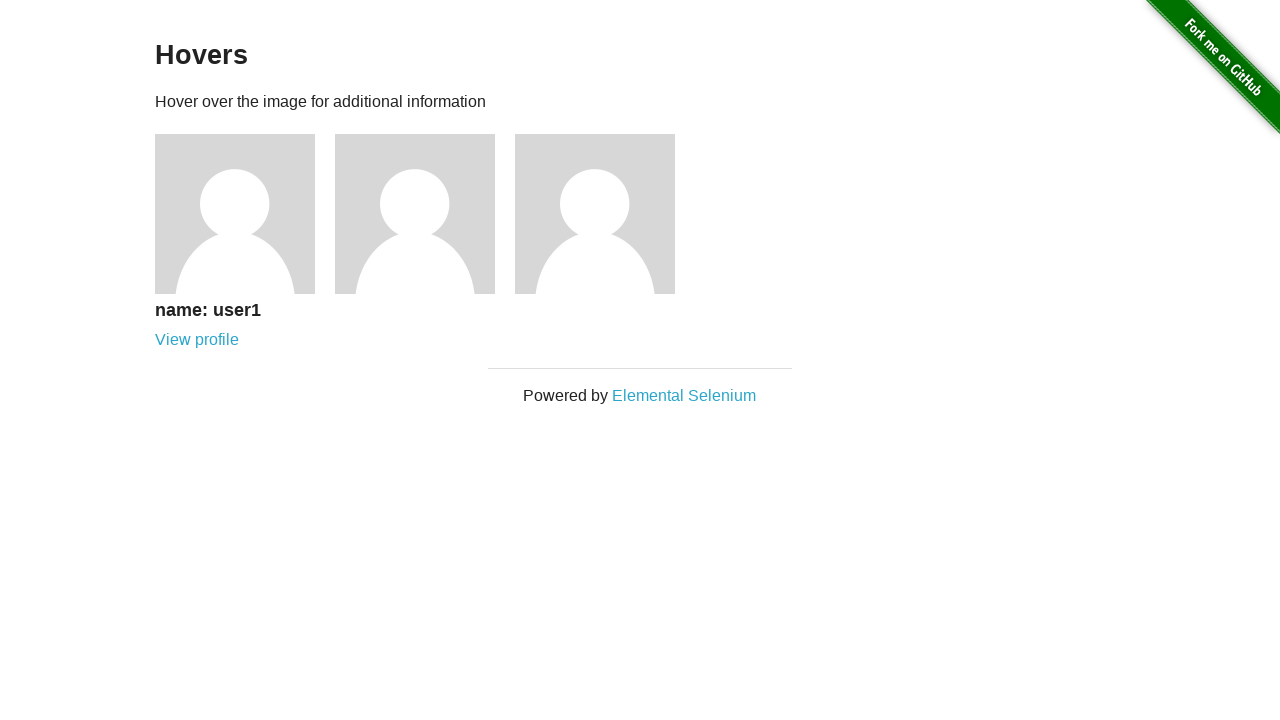

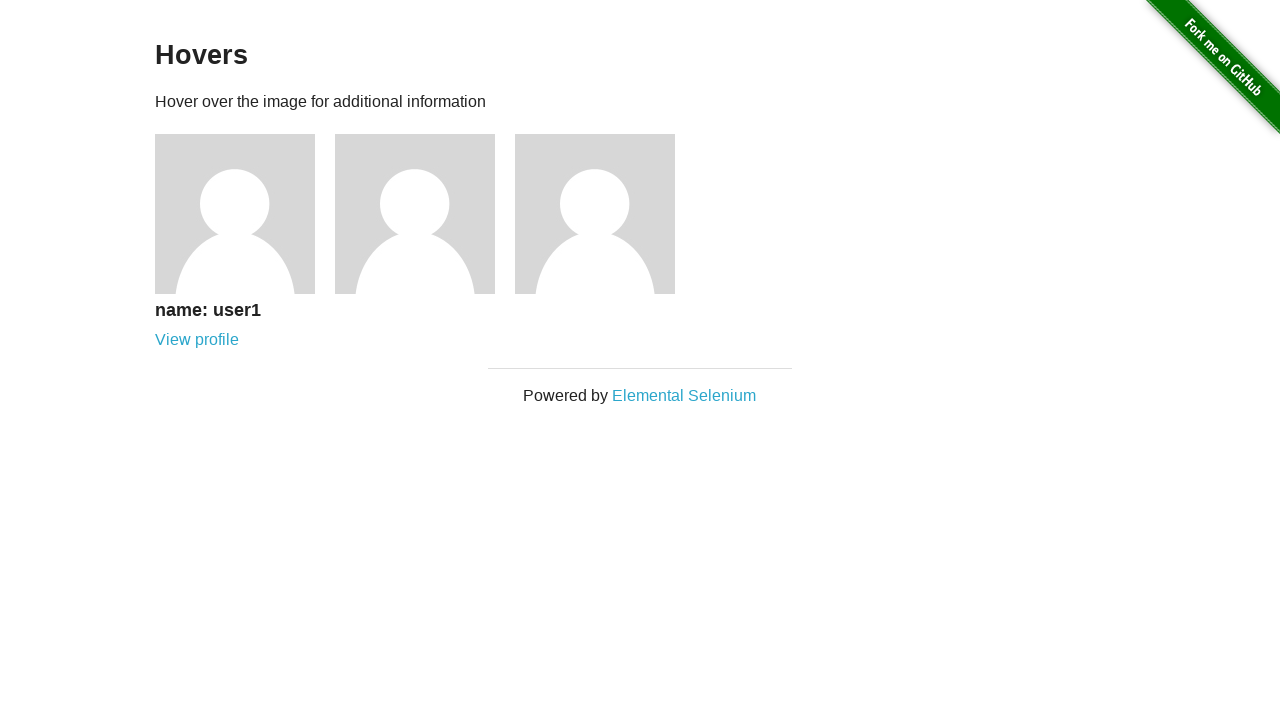